Verifies that a specific text element on the seleniumdemo.com homepage contains the expected text "Design your own space"

Starting URL: http://seleniumdemo.com/

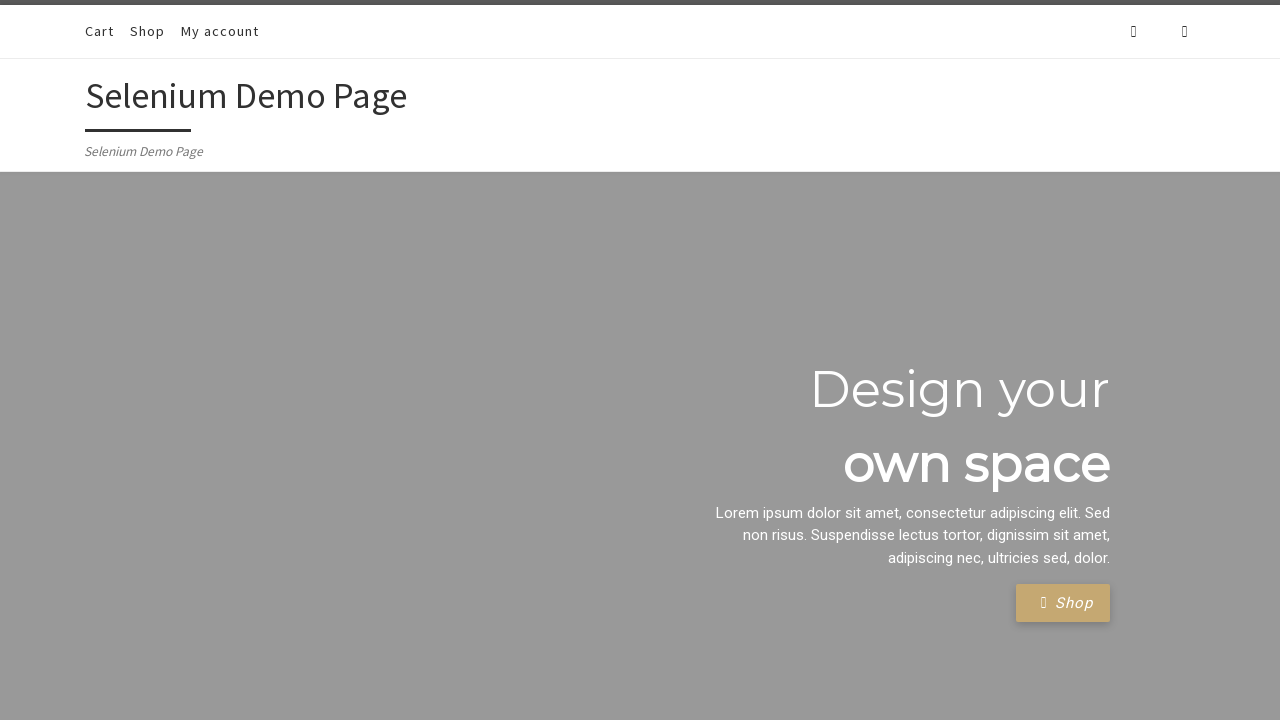

Located element with class 'sek-module-inner'
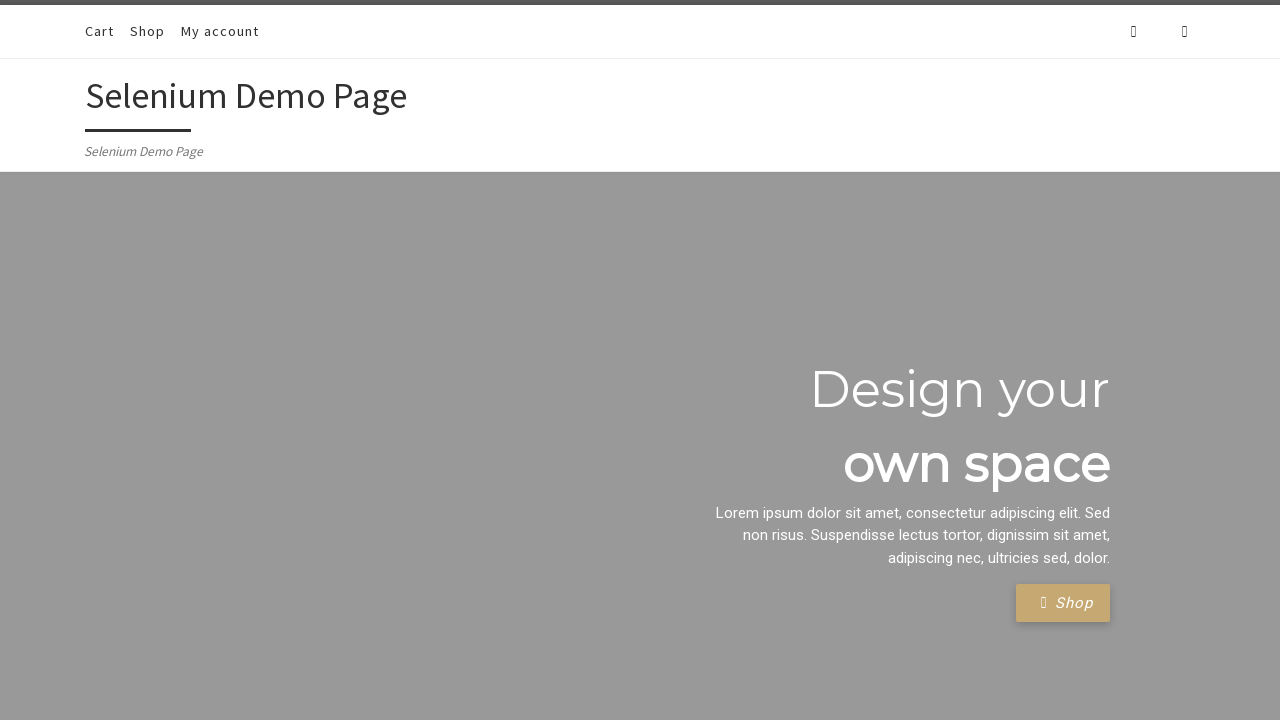

Element became visible
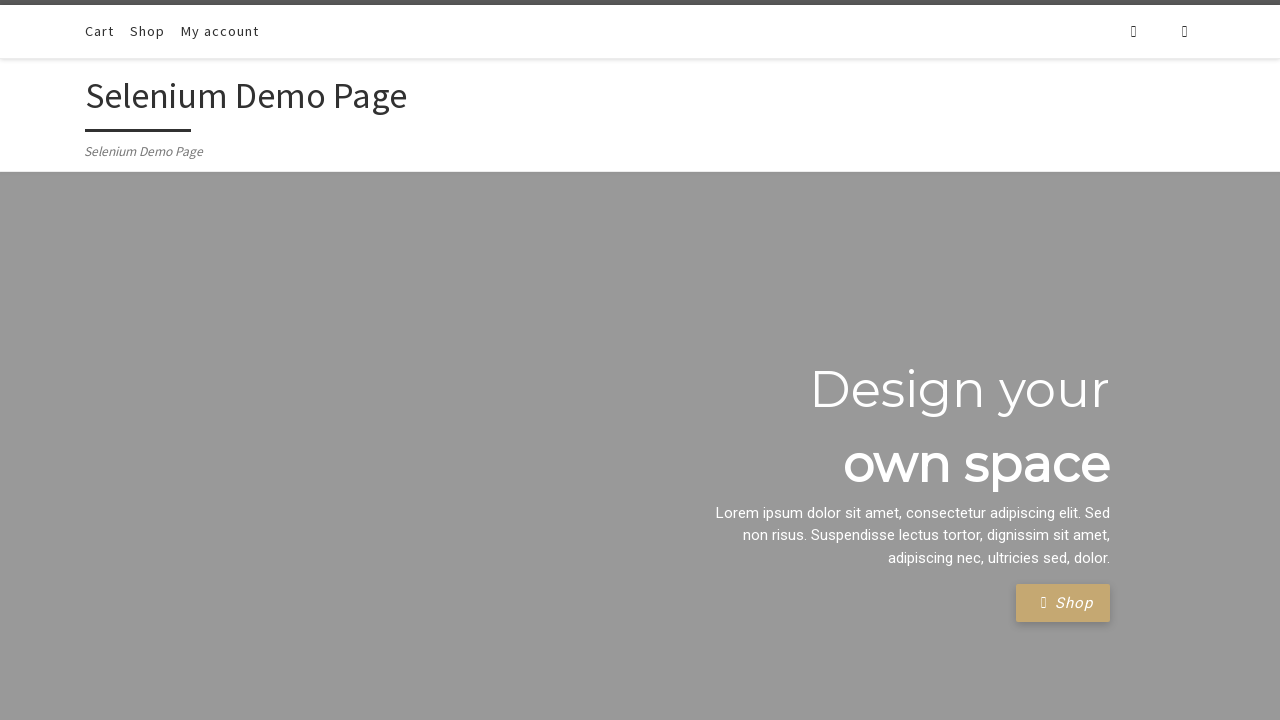

Verified element text content matches 'Design your own space'
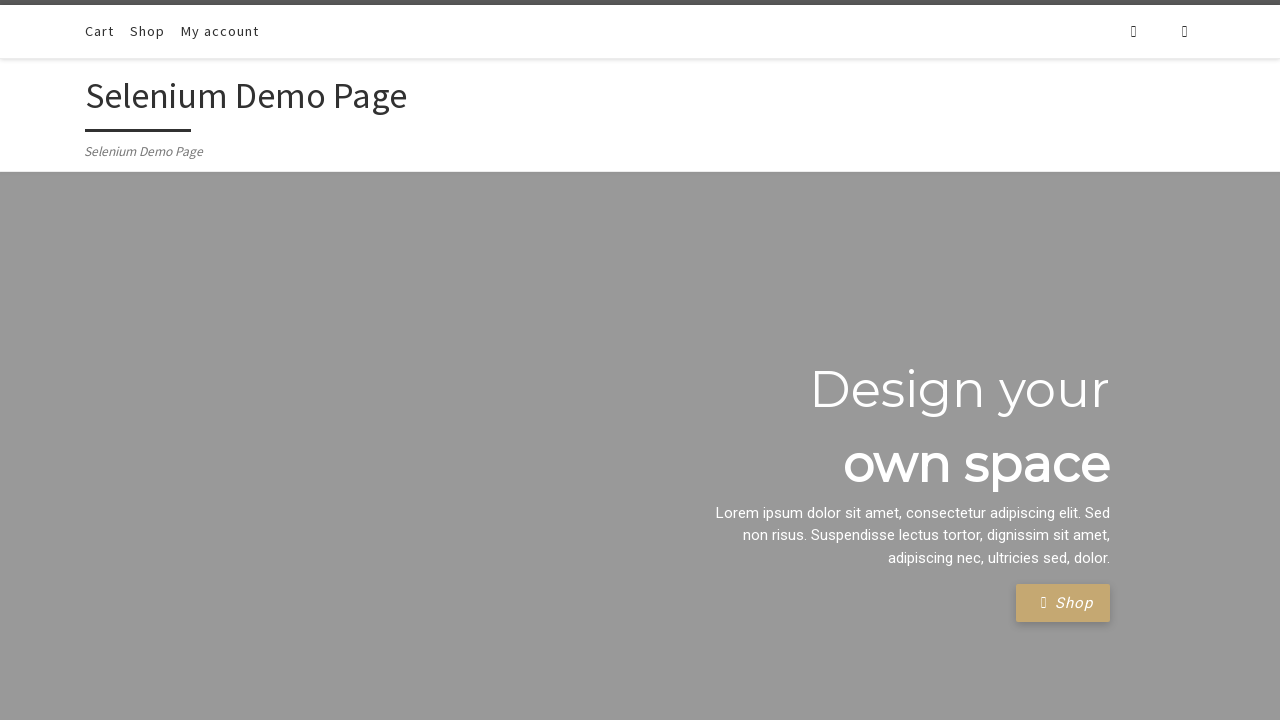

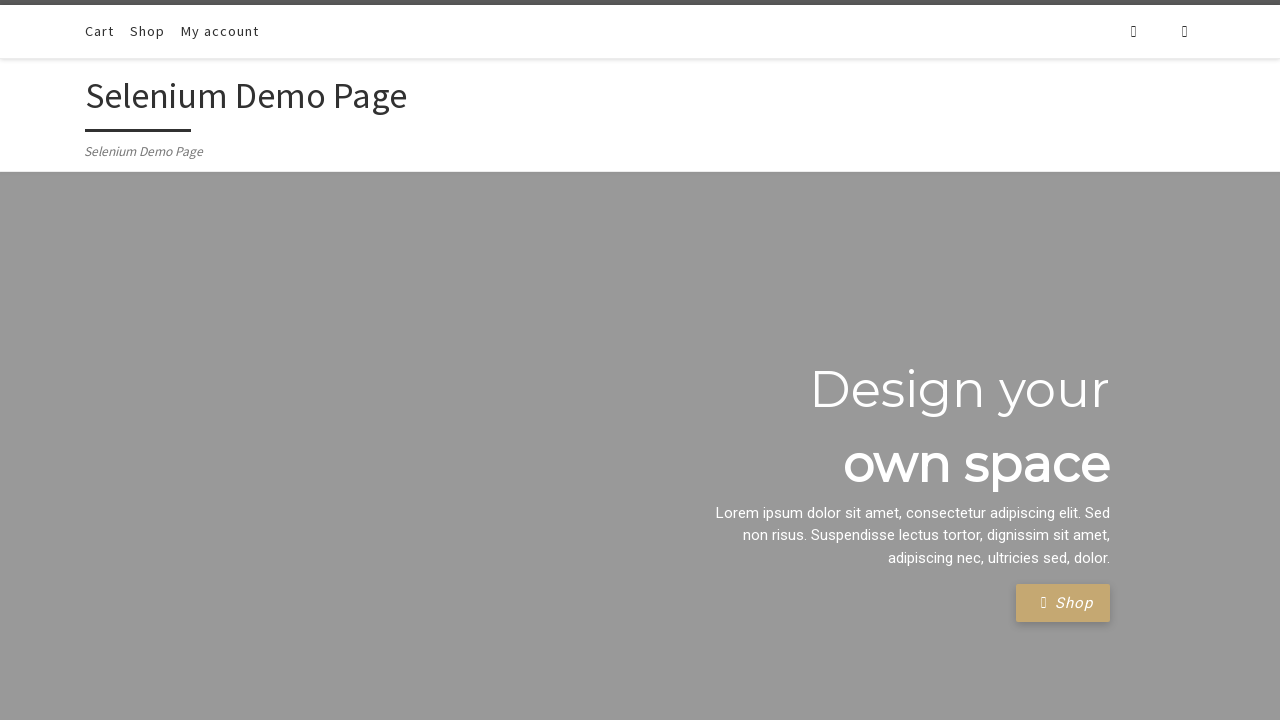